Tests JavaScript scrolling functionality by scrolling the page vertically, then scrolling within a fixed-header table element, and verifying table cell elements are present.

Starting URL: https://rahulshettyacademy.com/AutomationPractice/

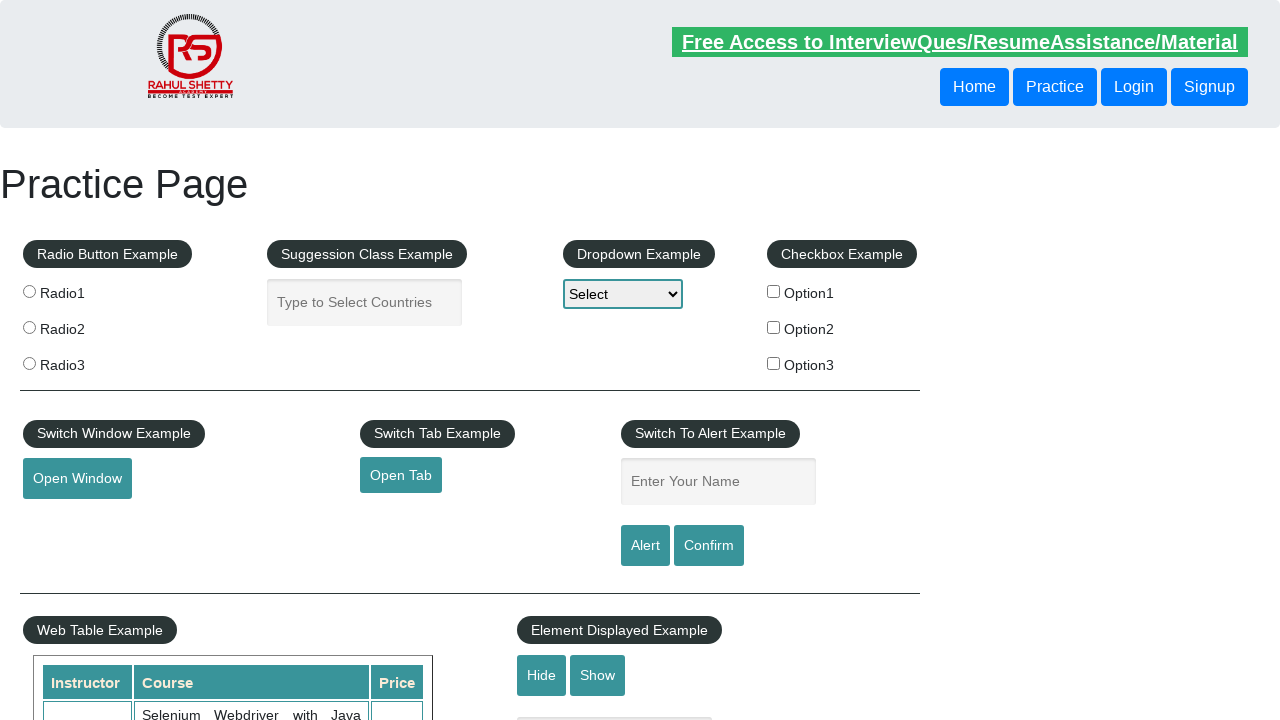

Scrolled page vertically by 600 pixels using JavaScript
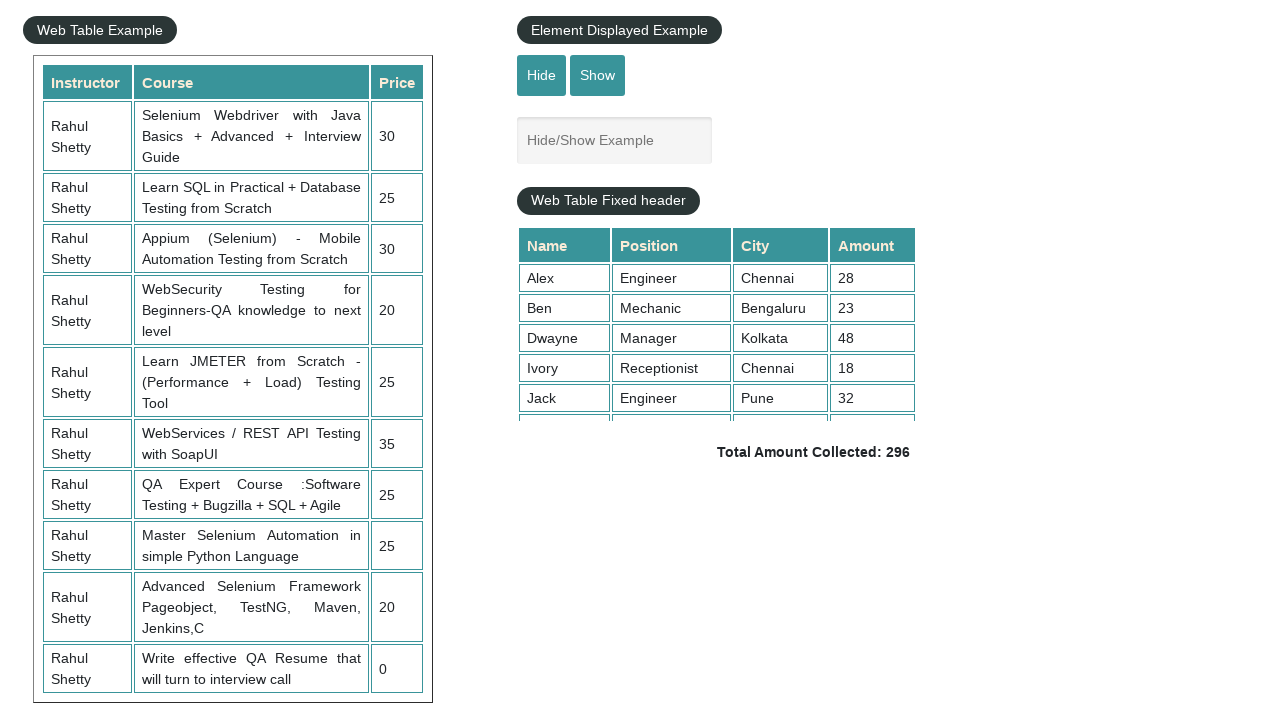

Waited 1000ms for scroll animation to complete
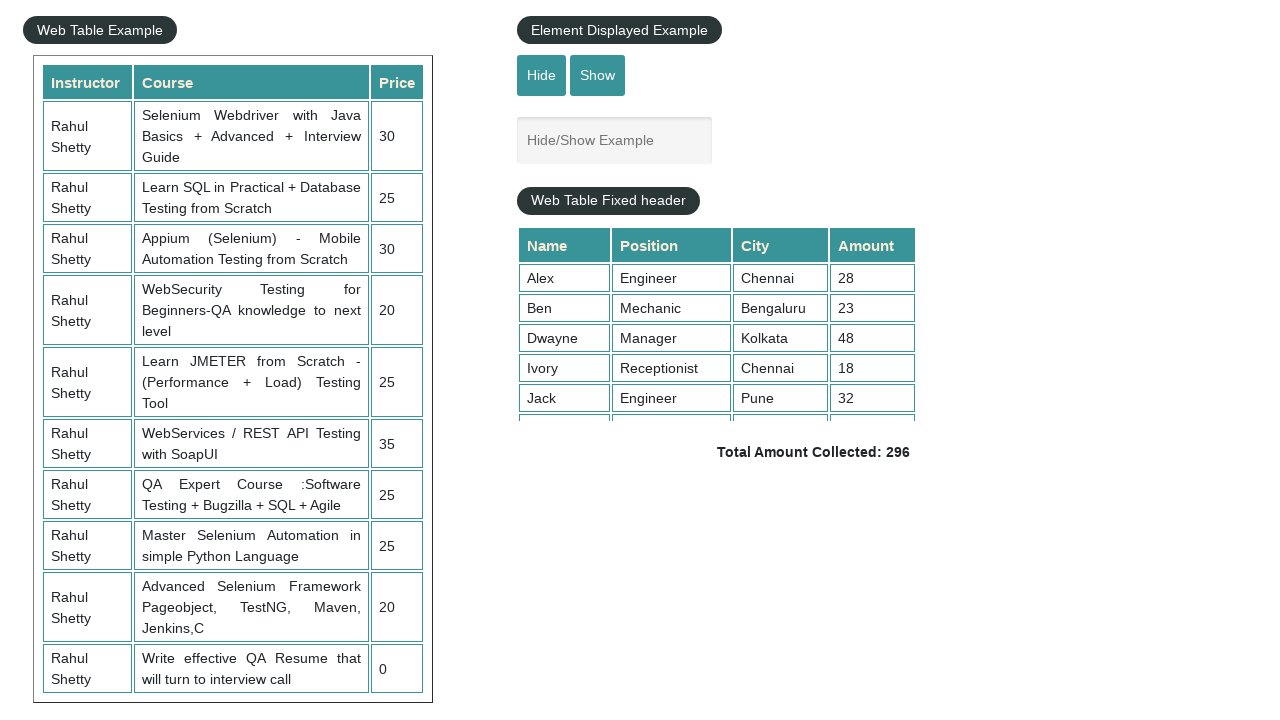

Scrolled fixed-header table element by 5000px vertically
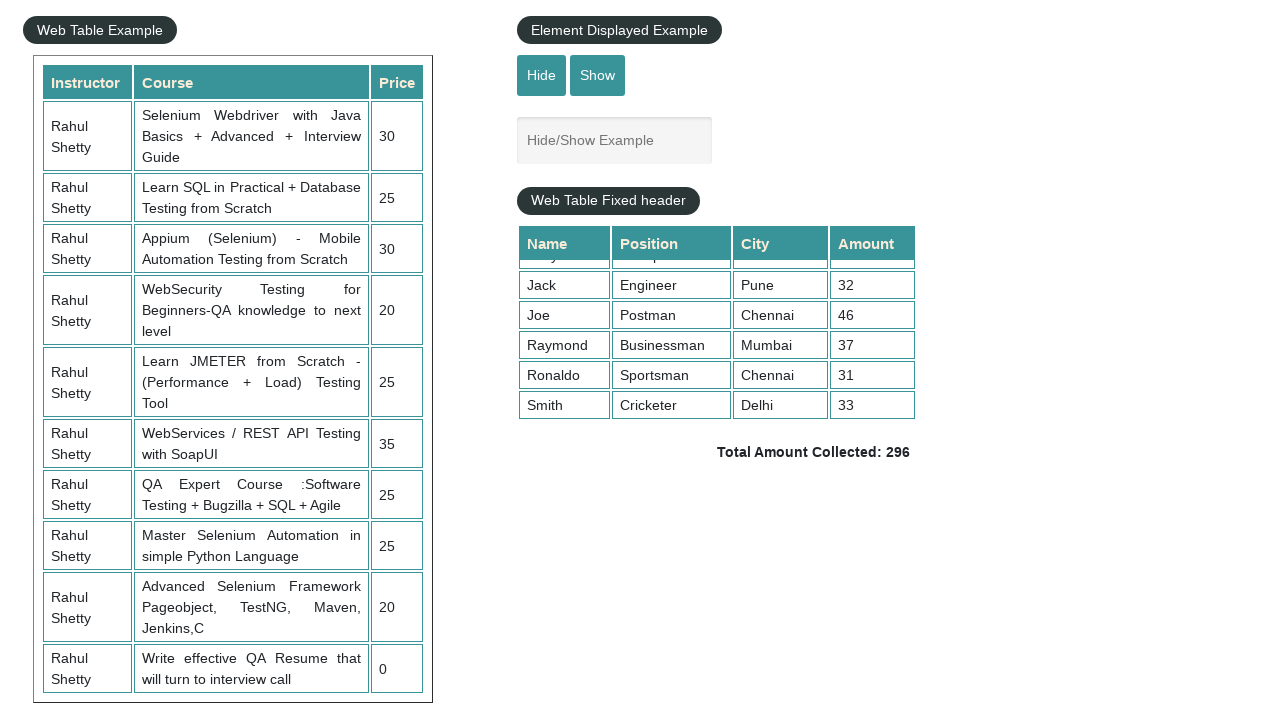

Waited 1000ms for table scroll animation to complete
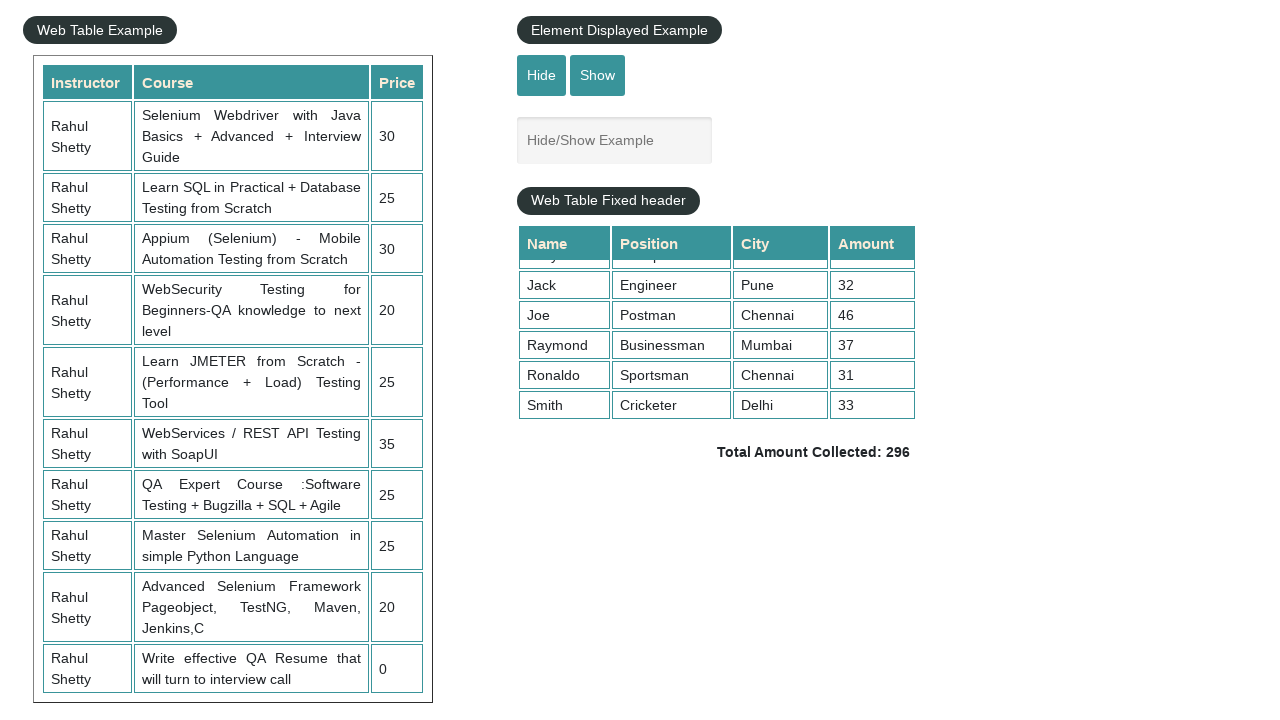

Verified table amount cells (4th column) are present and loaded
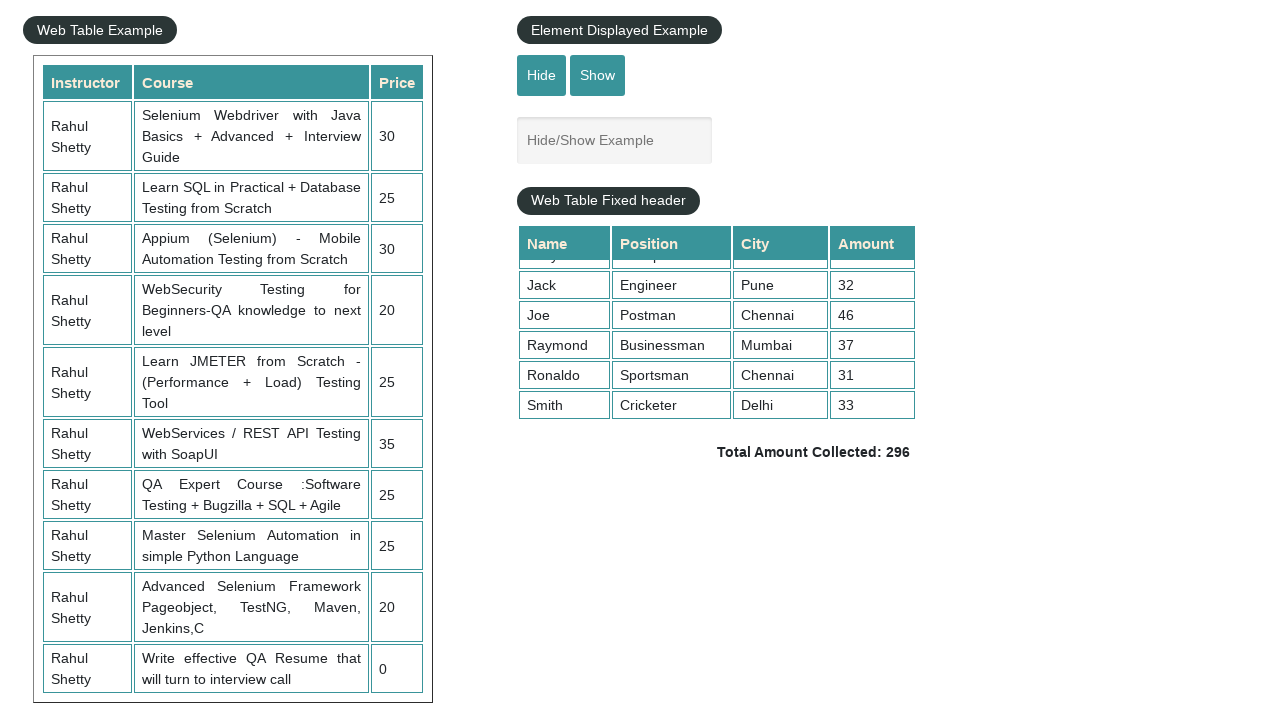

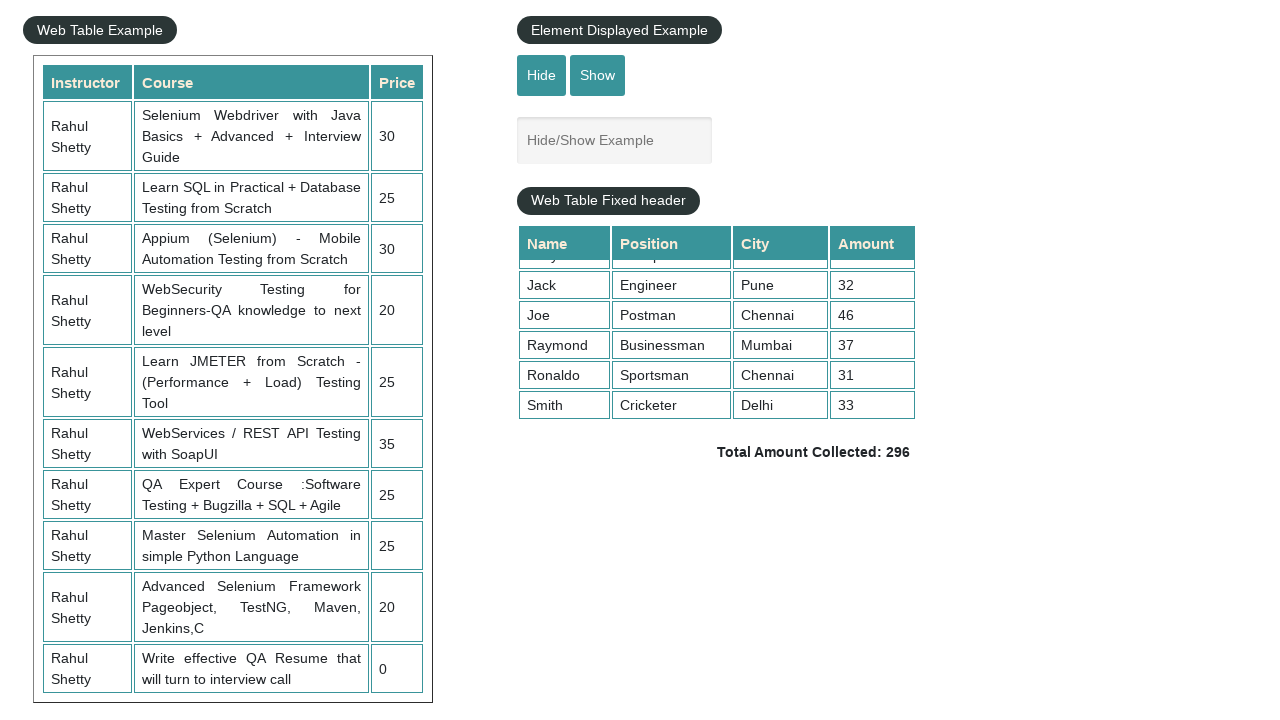